Tests keyboard interactions on an input field by filling text and pressing Tab, Enter, and keyboard shortcuts

Starting URL: https://www.leafground.com/input.xhtml

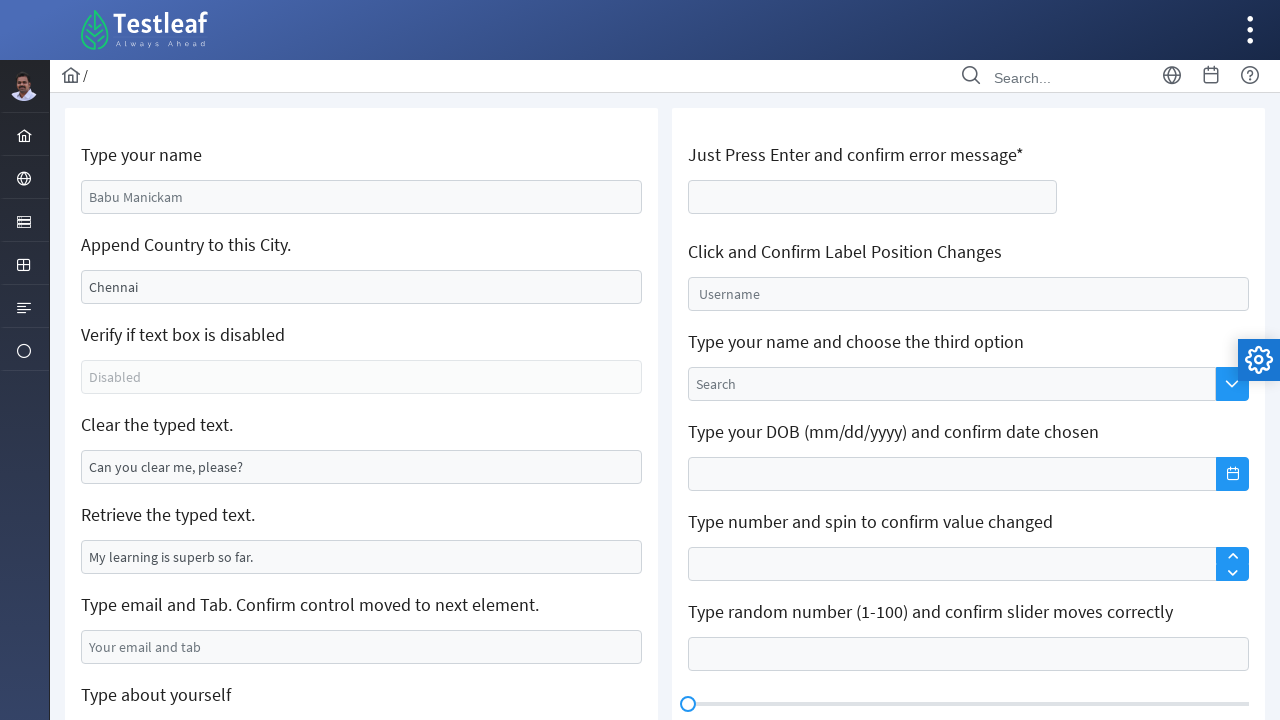

Located input field by placeholder text 'Babu Manickam'
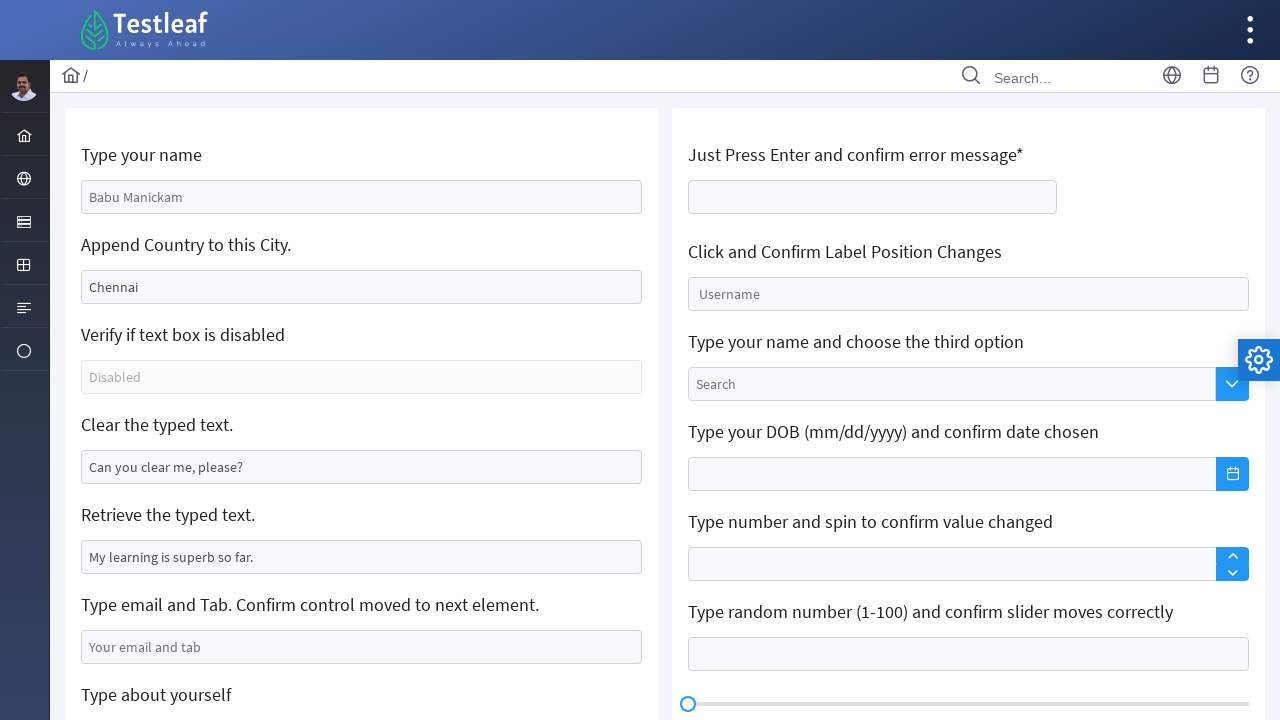

Filled input field with text 'Vidya' on internal:attr=[placeholder="Babu Manickam"i]
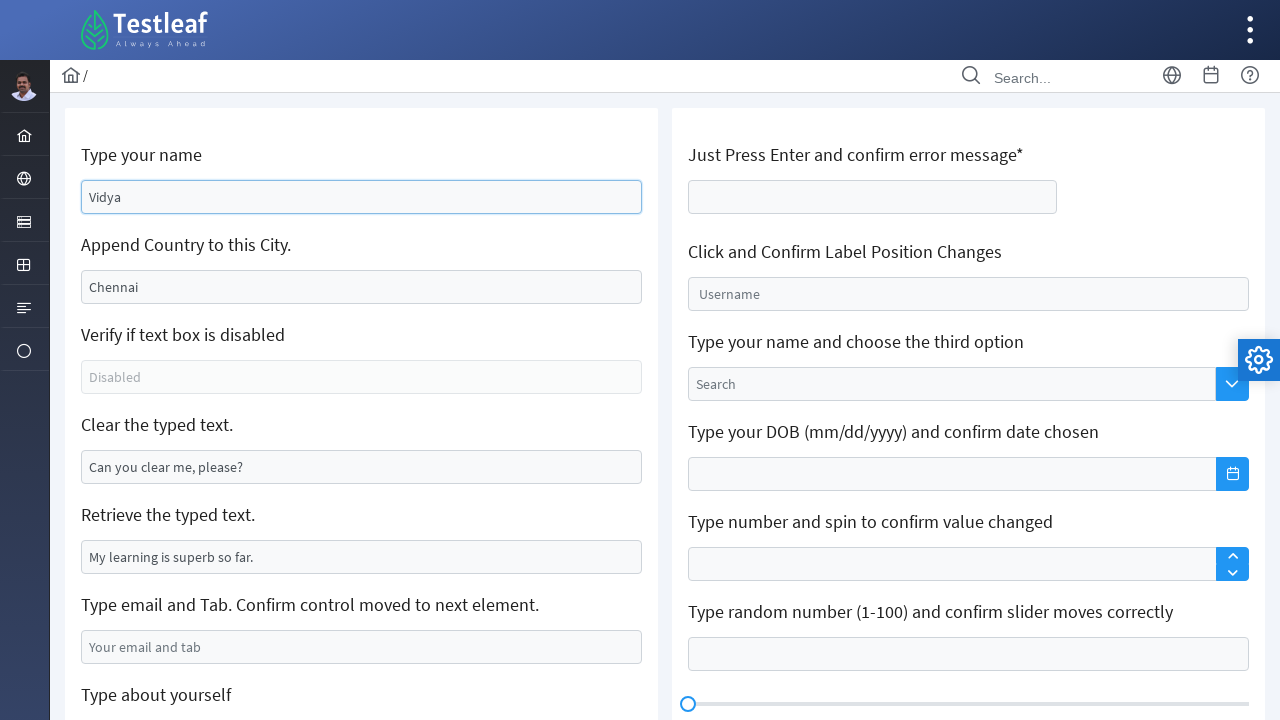

Pressed Tab key to move focus away from input field on internal:attr=[placeholder="Babu Manickam"i]
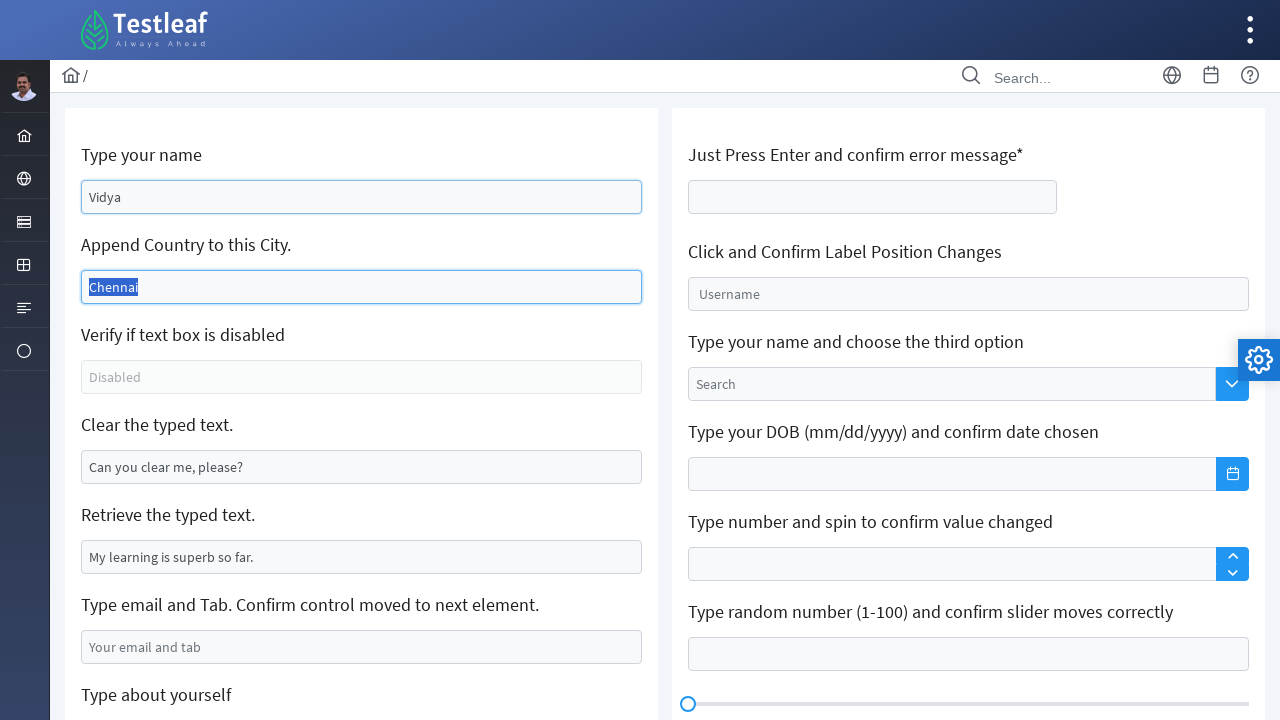

Pressed Enter key on input field on internal:attr=[placeholder="Babu Manickam"i]
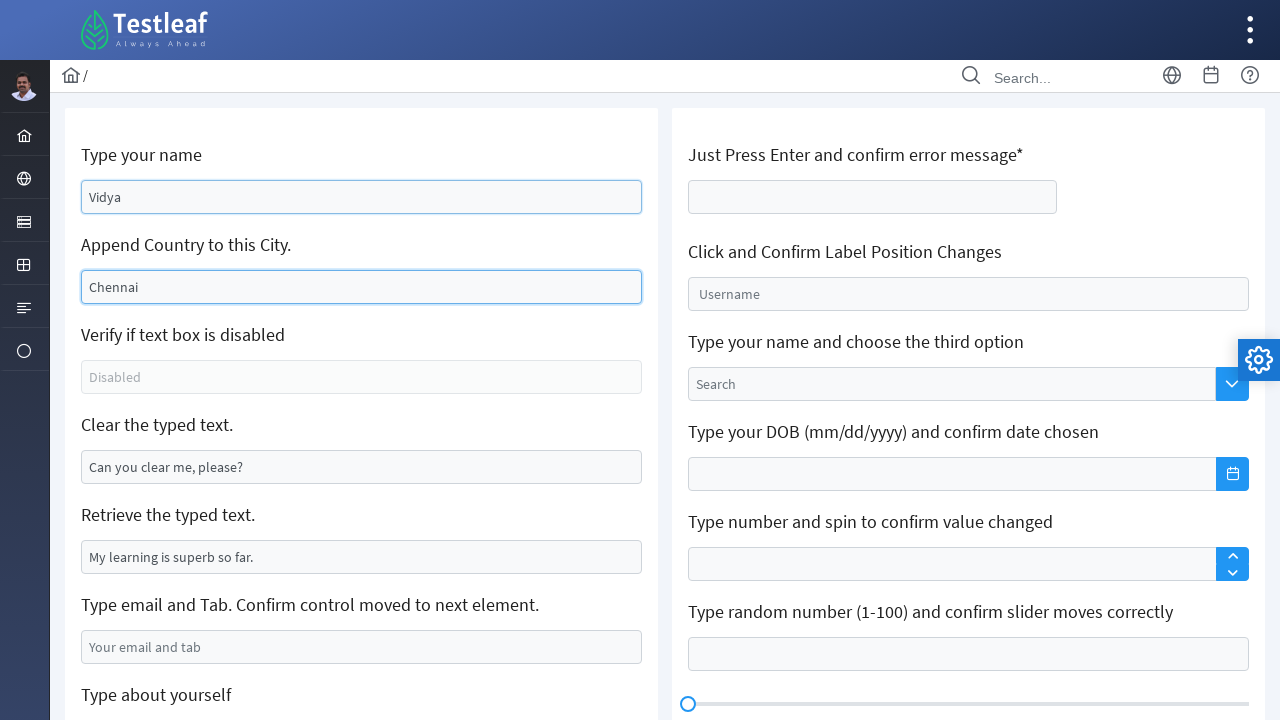

Pressed Ctrl+A to select all text in input field on internal:attr=[placeholder="Babu Manickam"i]
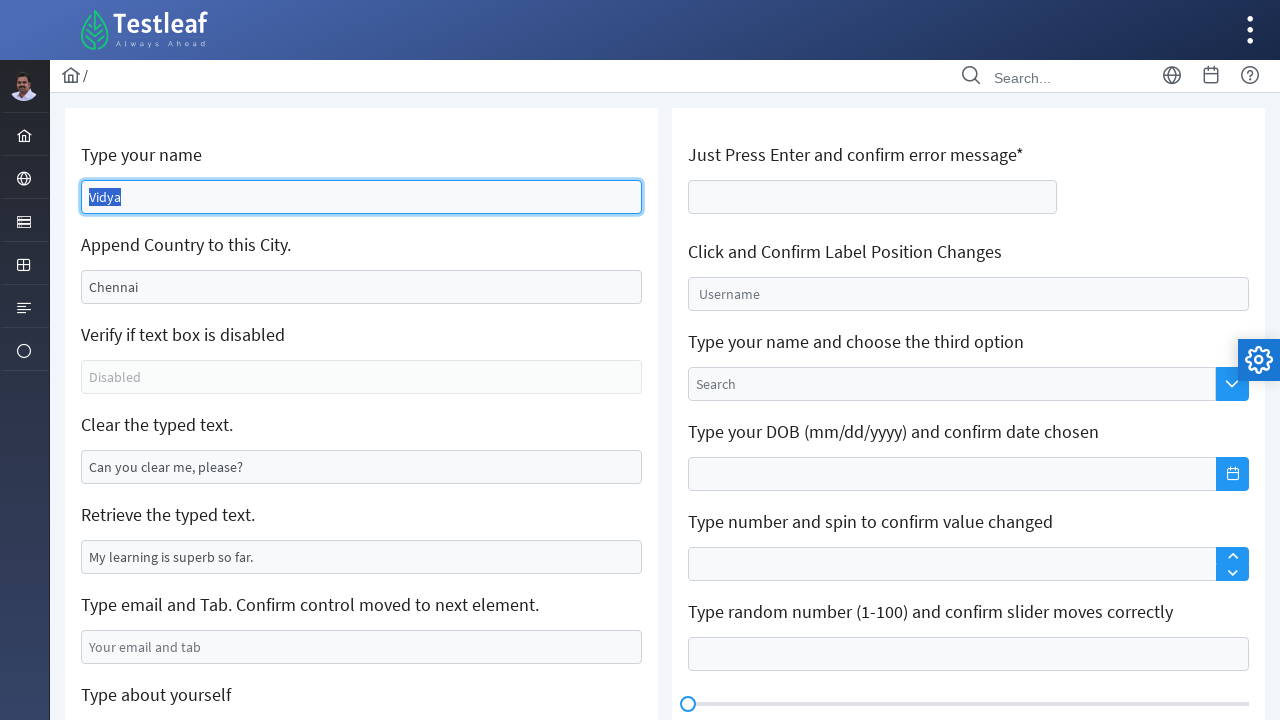

Waited 3 seconds for visual confirmation
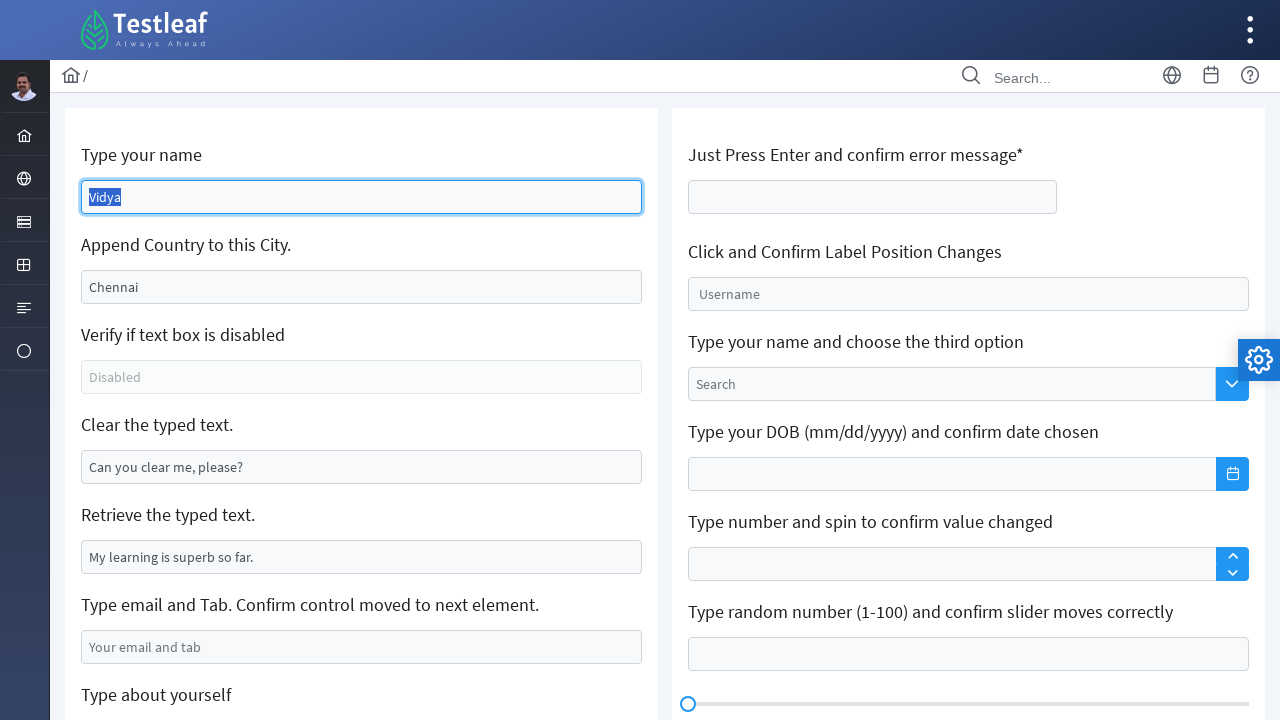

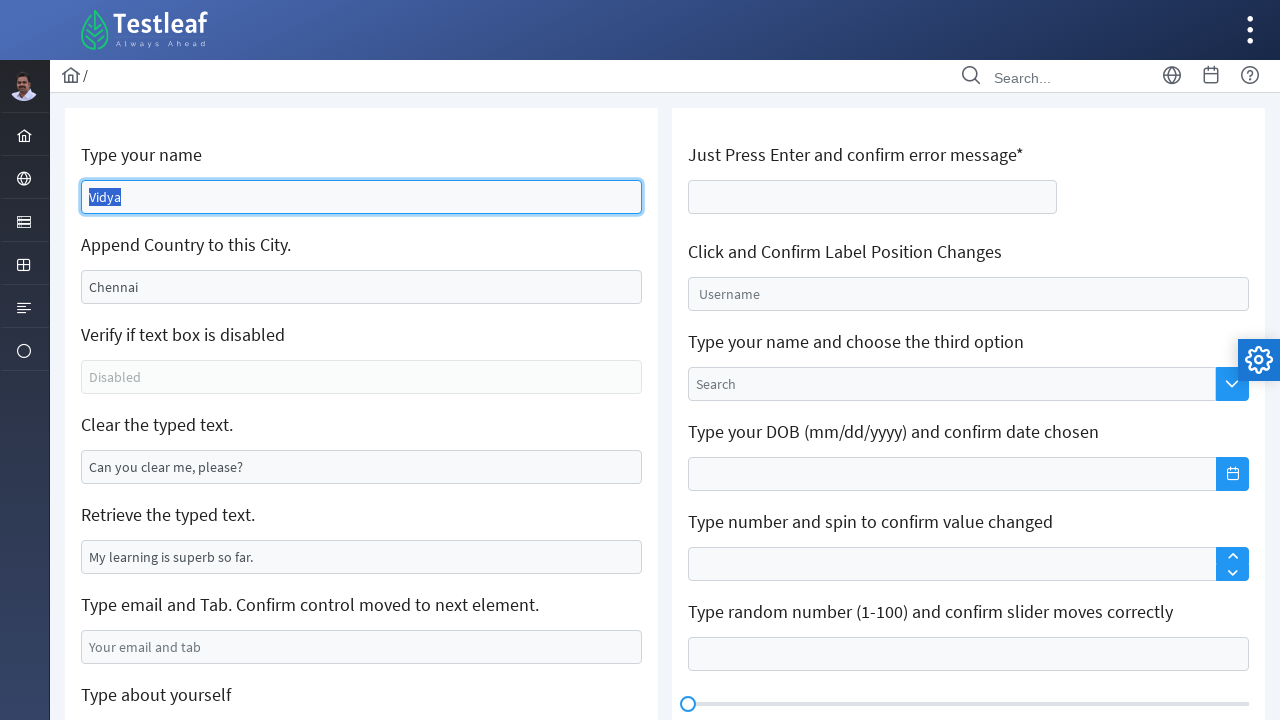